Tests form submission with only the minimum required fields (first name, last name, gender, phone) and verifies the submission is successful.

Starting URL: https://demoqa.com/automation-practice-form

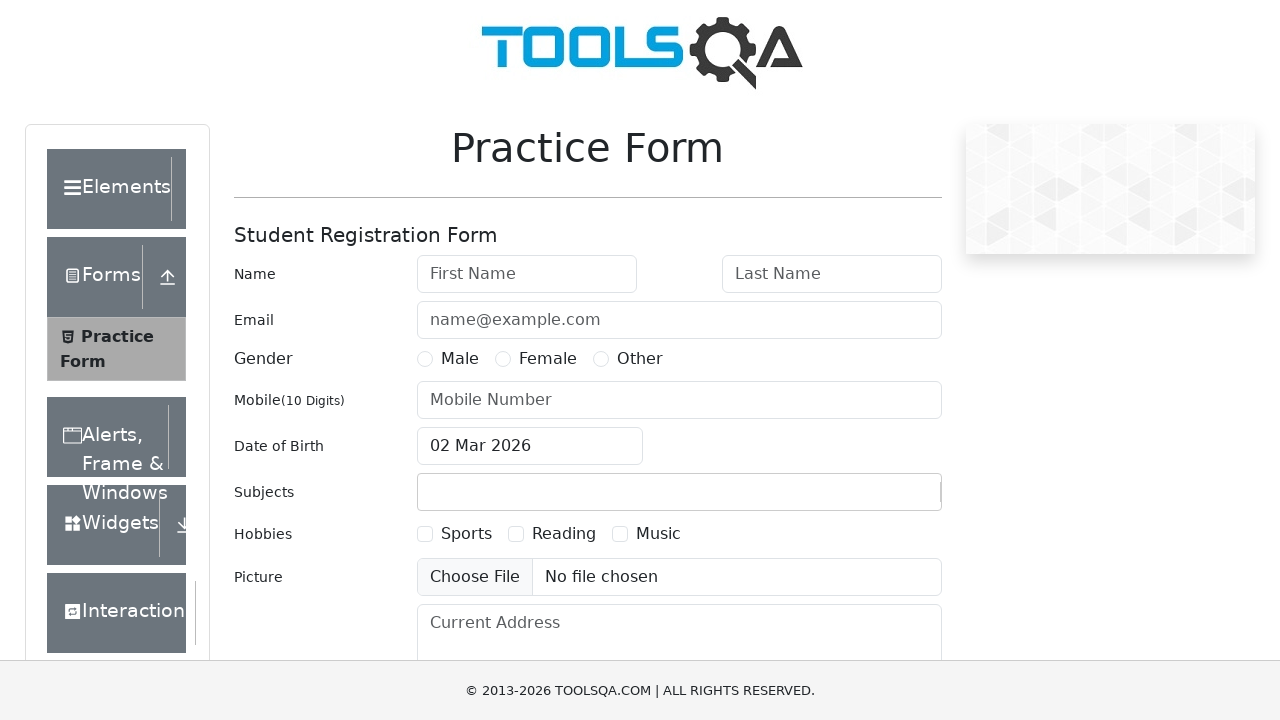

Filled first name field with 'Medina' on #firstName
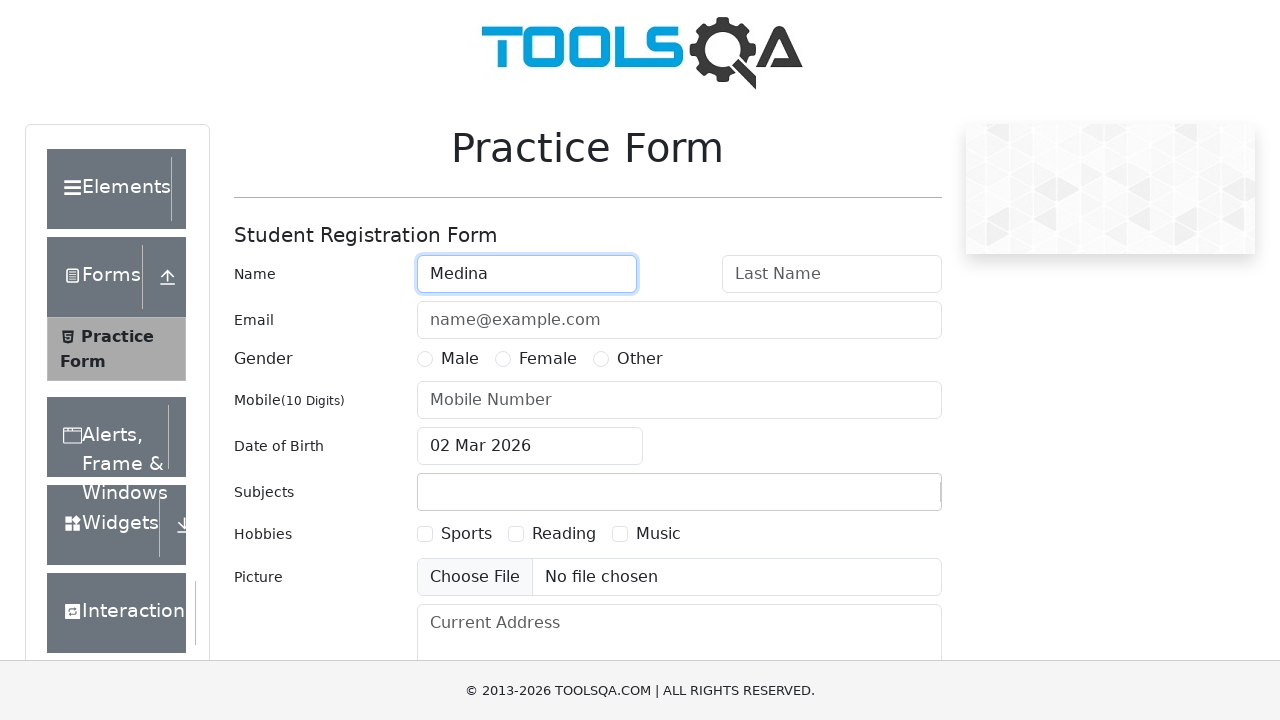

Filled last name field with 'Akhundova' on #lastName
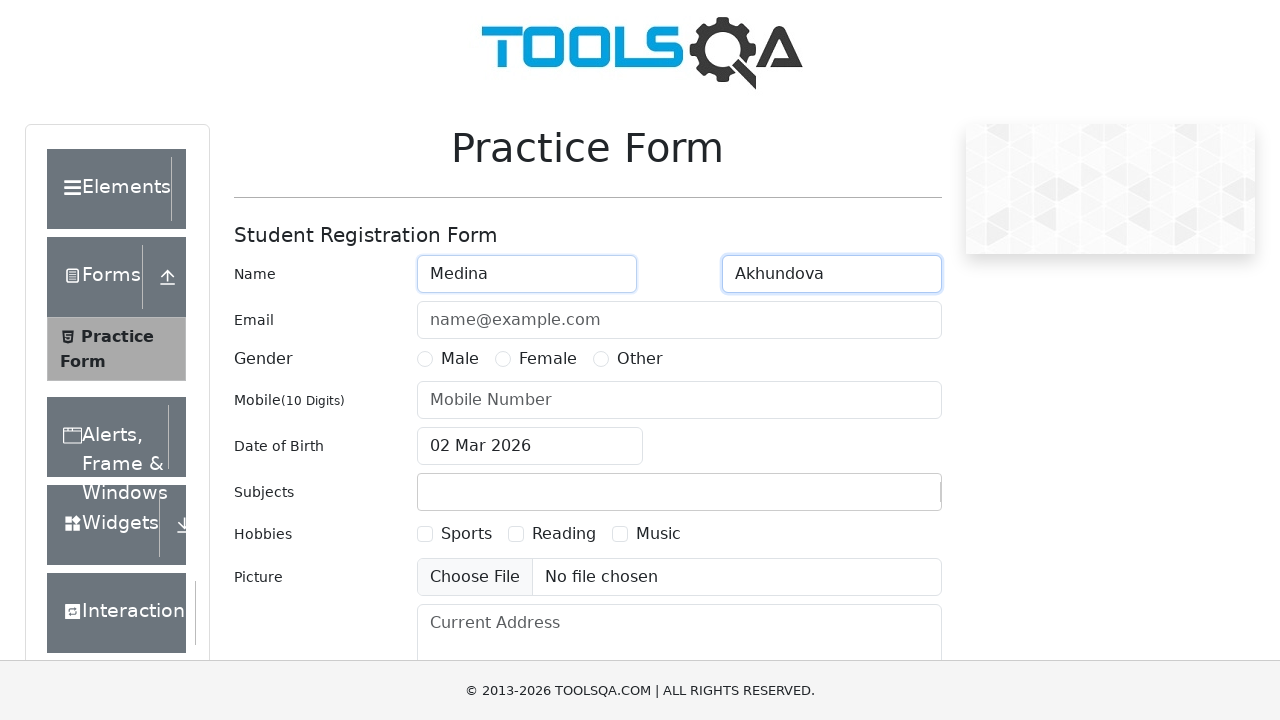

Selected Female gender option at (548, 359) on label[for='gender-radio-2']
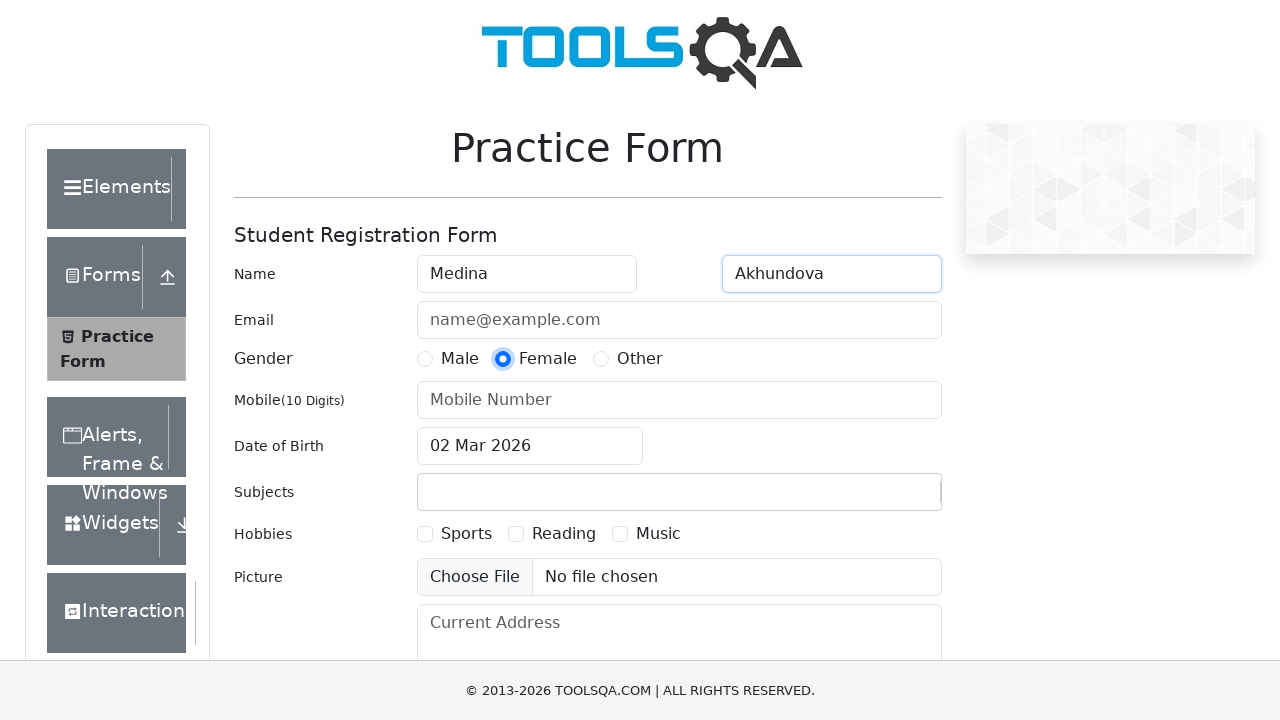

Filled phone number field with '9967962177' on #userNumber
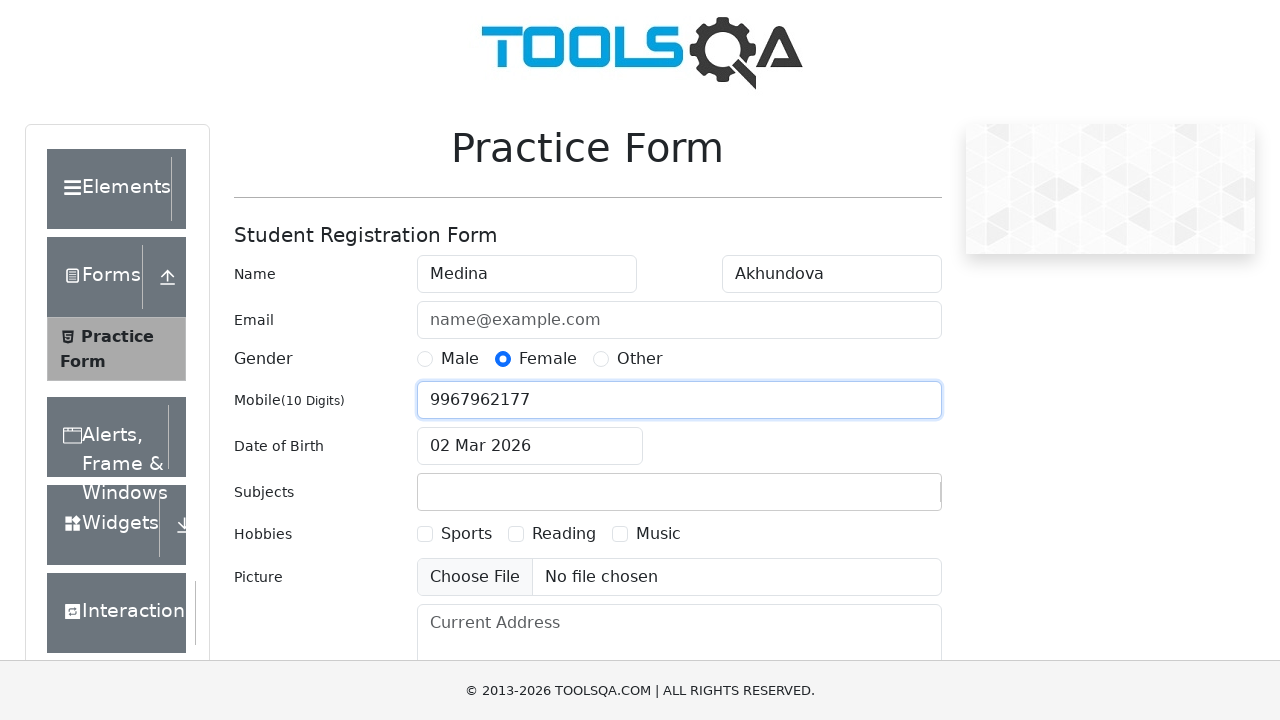

Clicked submit button to submit the form at (885, 499) on #submit
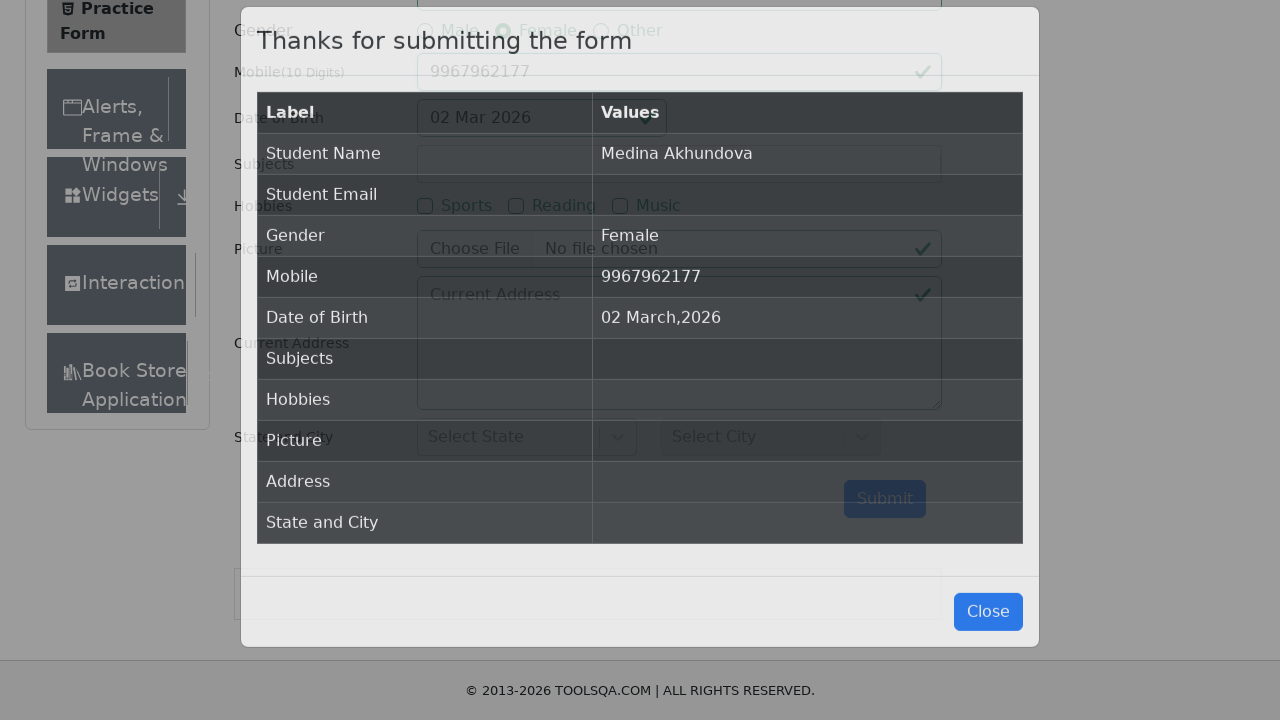

Form submission successful - confirmation modal appeared
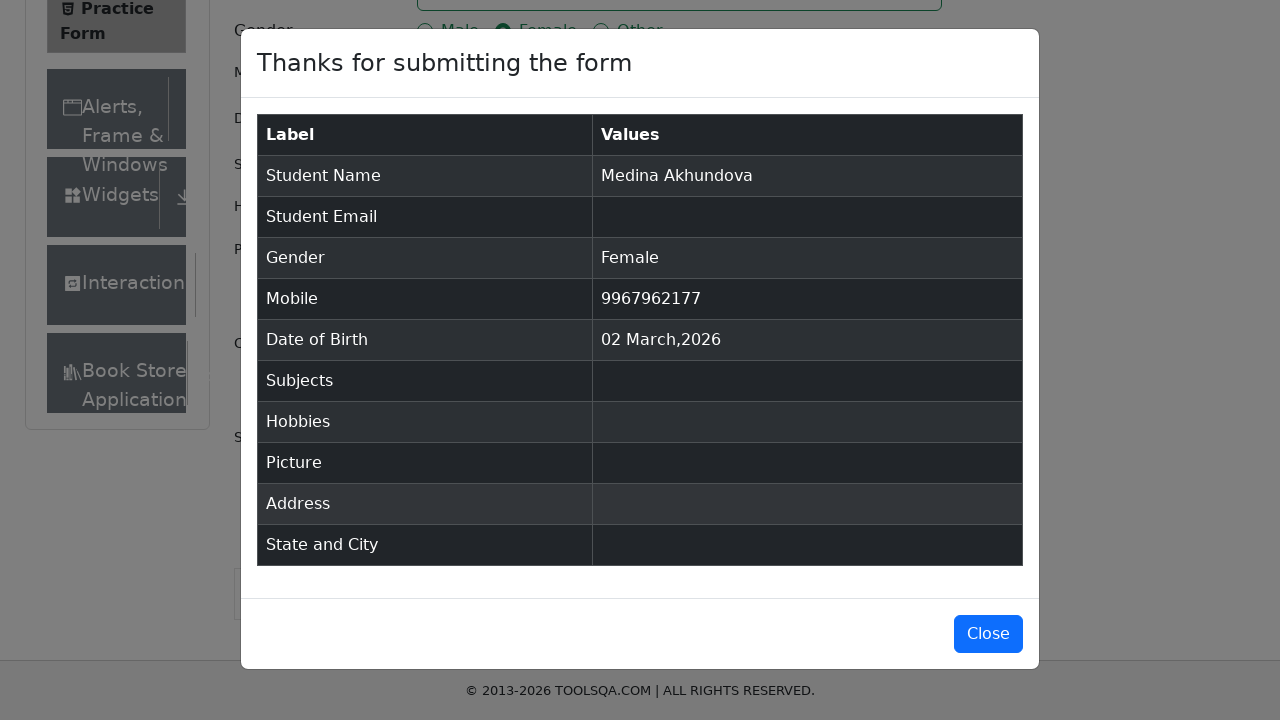

Closed the submission confirmation modal at (988, 634) on #closeLargeModal
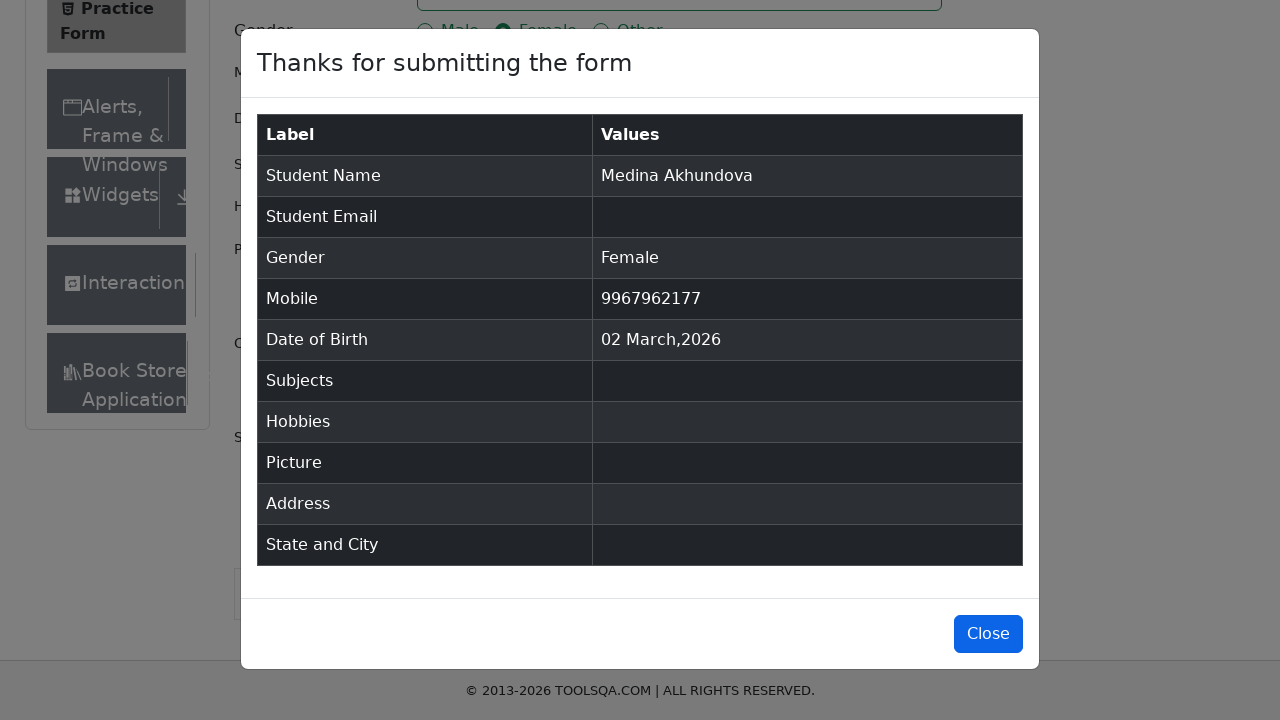

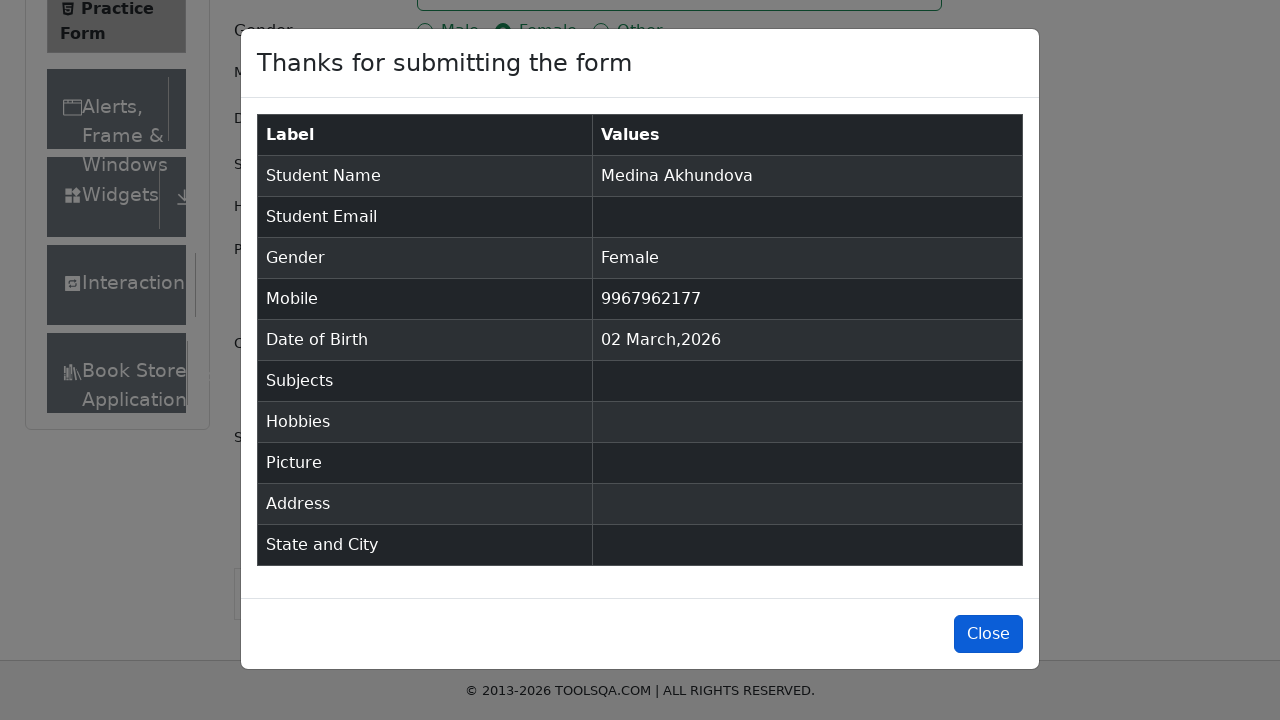